Tests the zip code change functionality on the Toyota website by navigating to the site and updating the zip code through the main navigation.

Starting URL: https://www.toyota.com

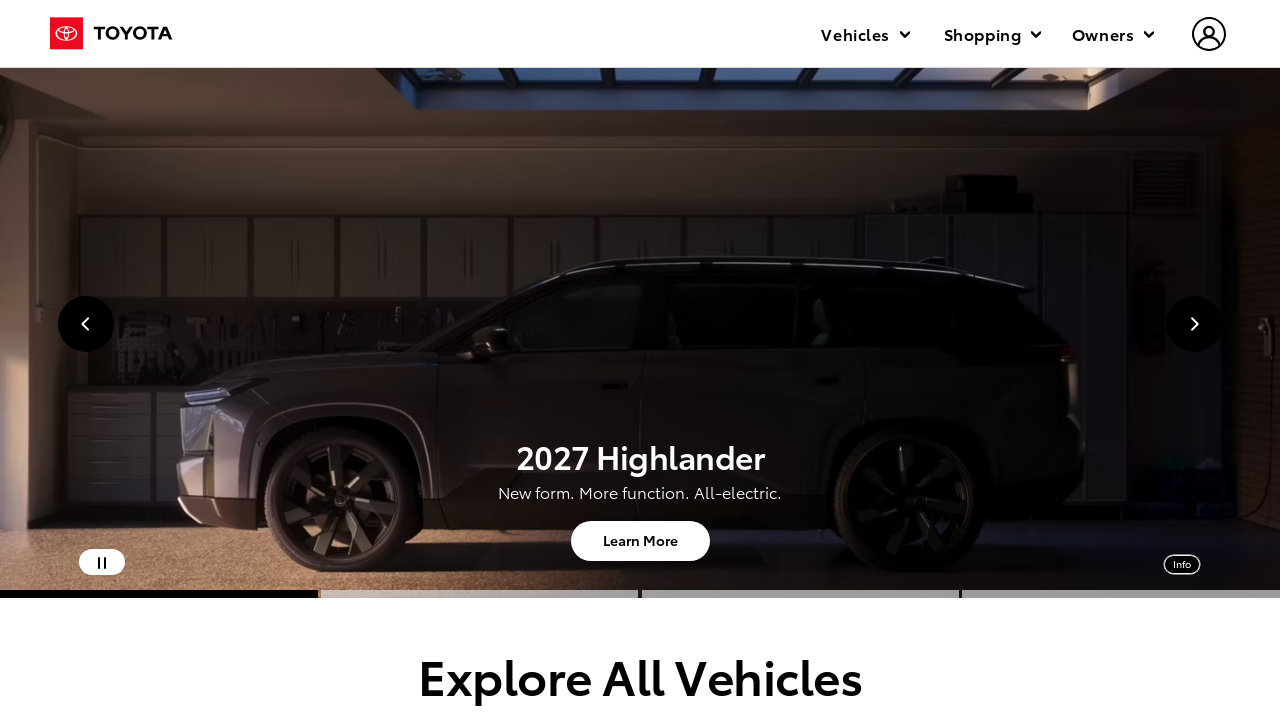

Waited for home page to load (networkidle state)
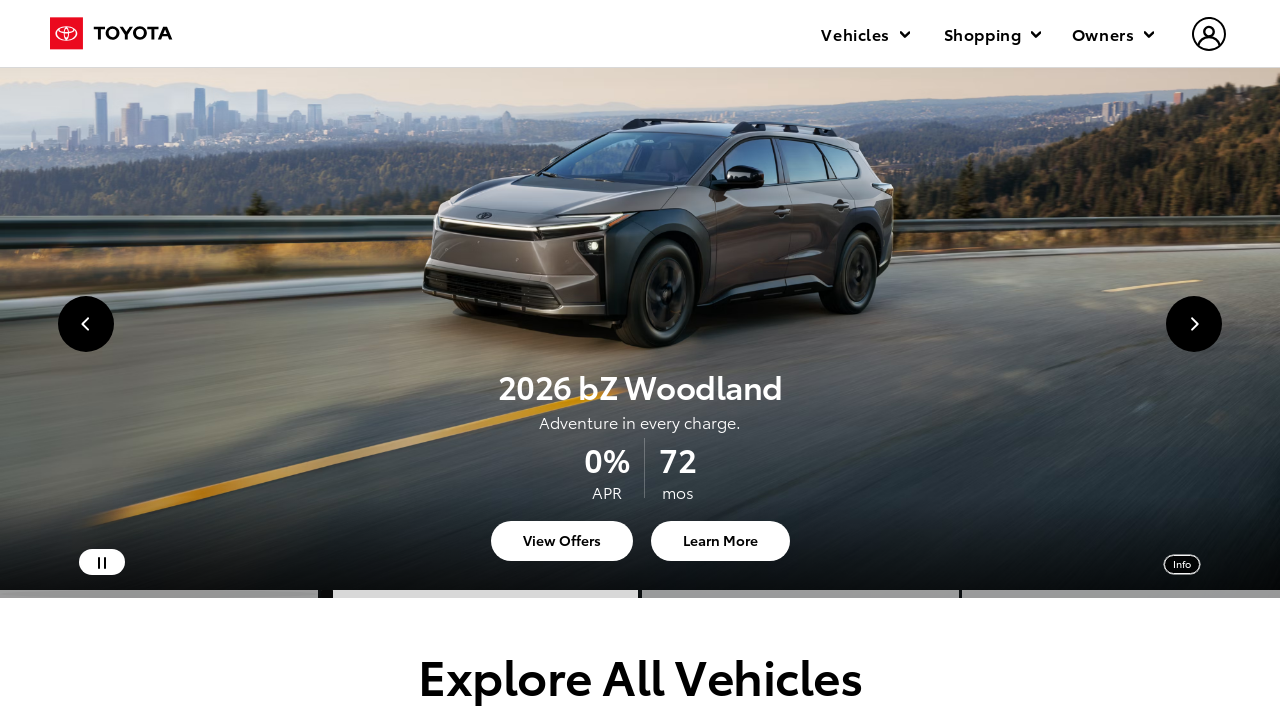

Located zip code input field
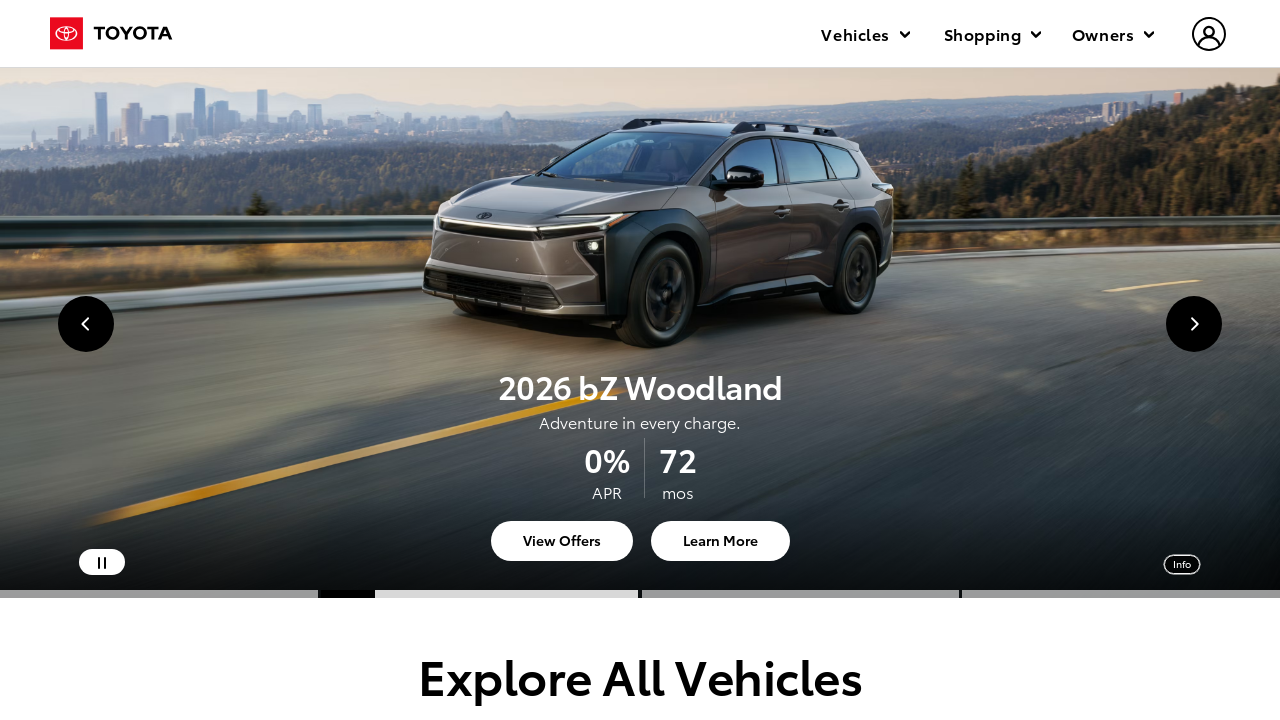

Located 'Change Location' or 'Update ZIP' link/button
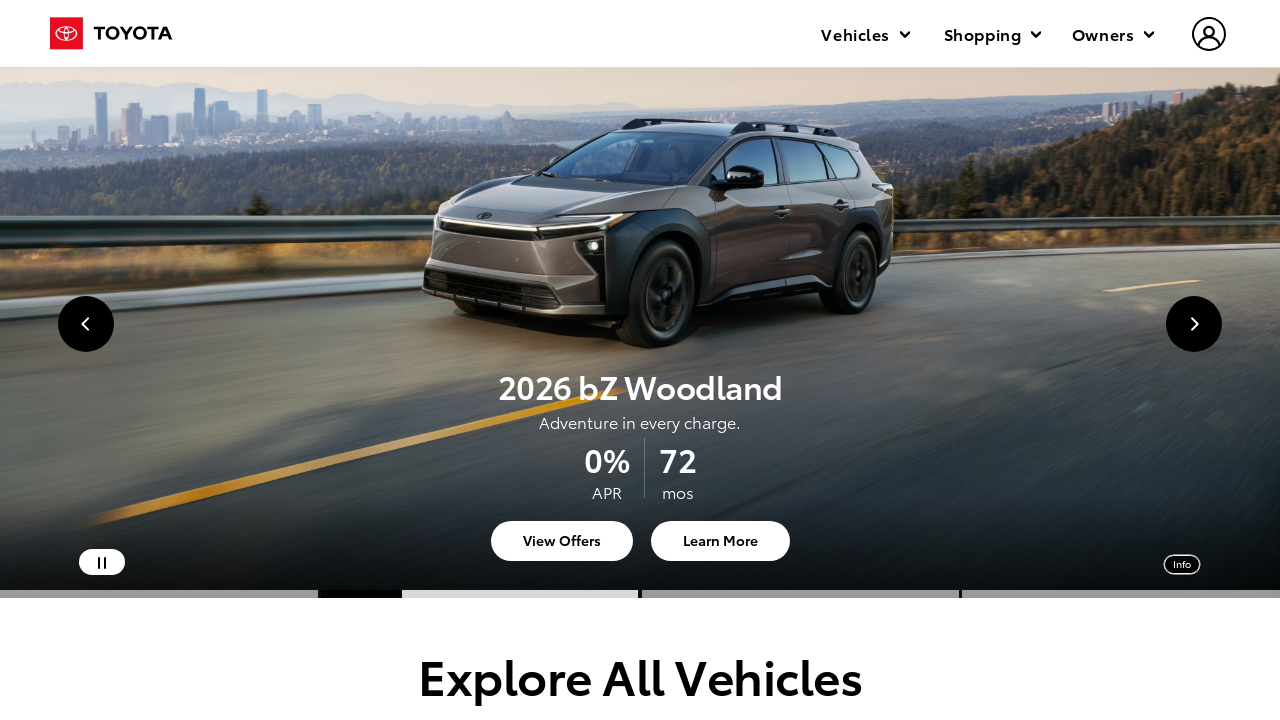

Waited for page to update with new zip code (2000ms)
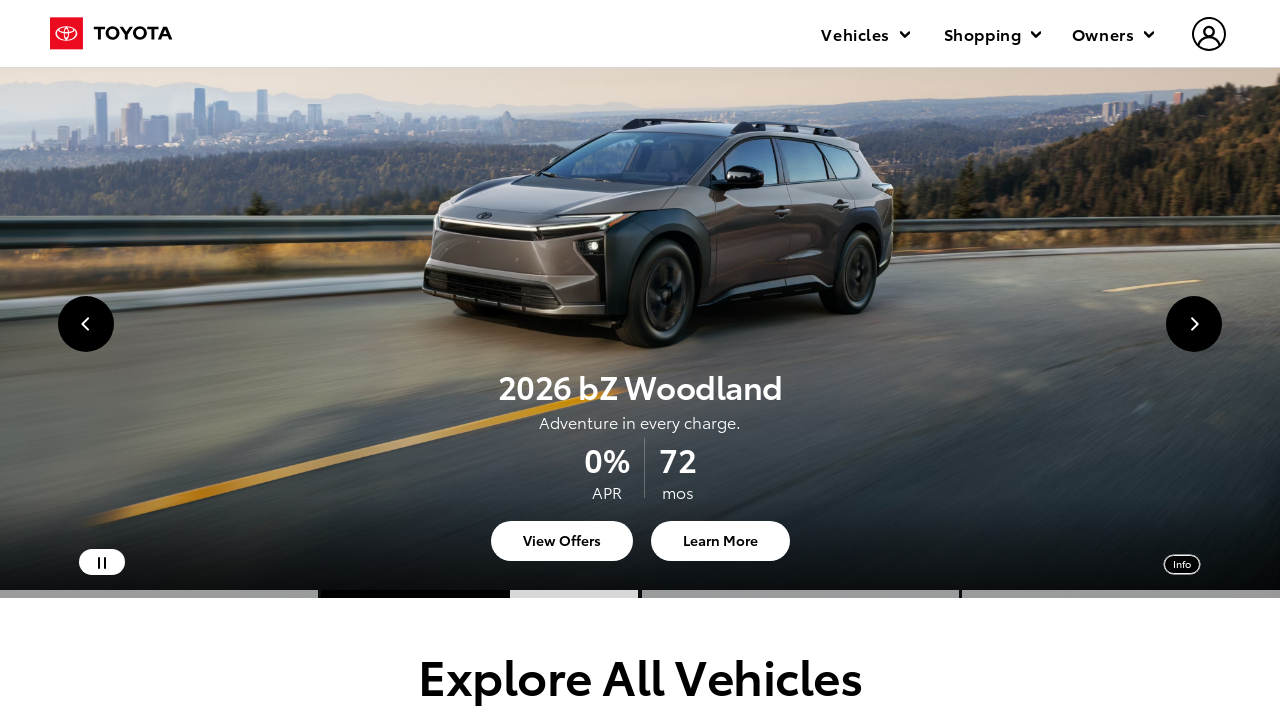

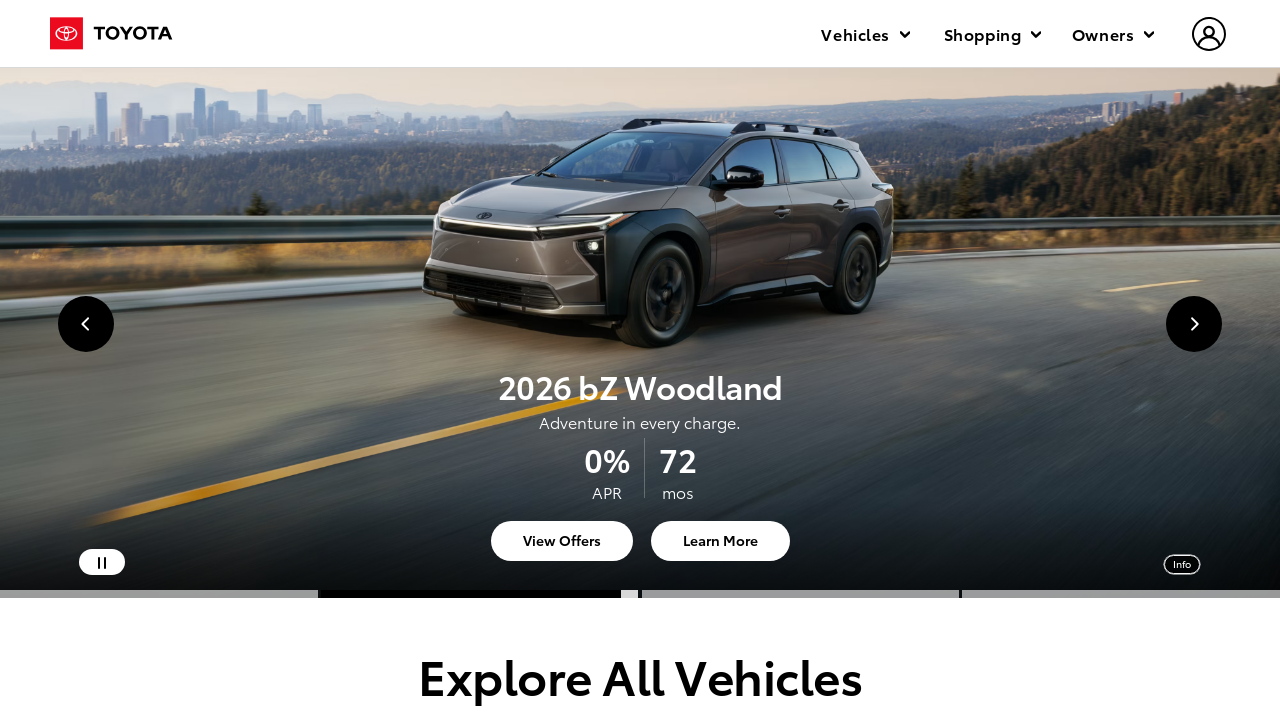